Navigates to the Heroku test app homepage and clicks on the Basic Auth link to verify navigation to the authentication page

Starting URL: https://the-internet.herokuapp.com/

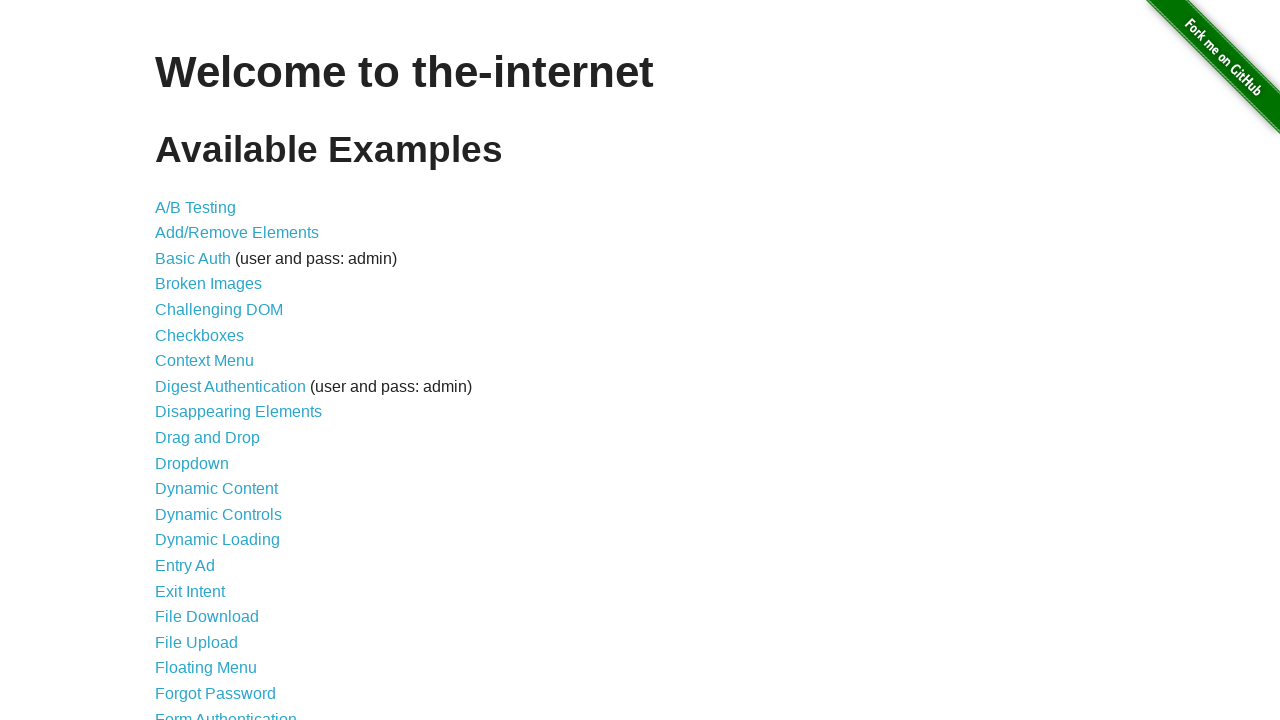

Navigated to Heroku test app homepage
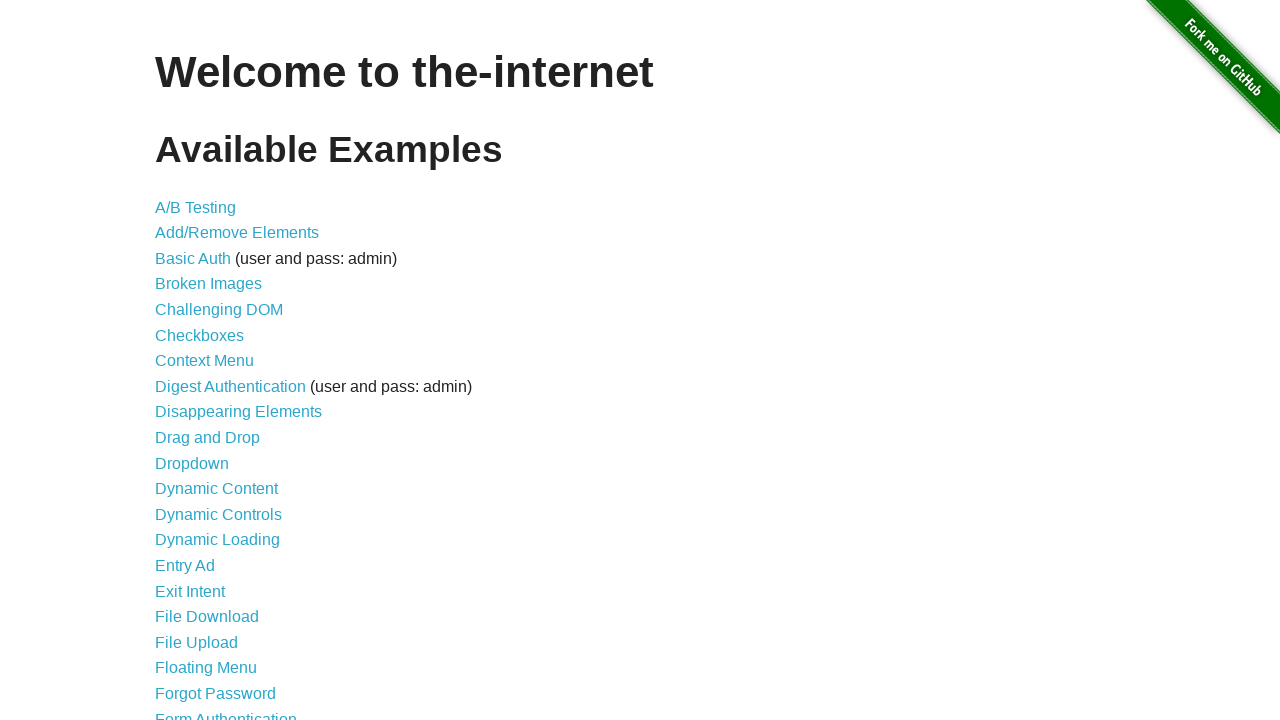

Clicked on Basic Auth link at (193, 258) on text=Basic Auth
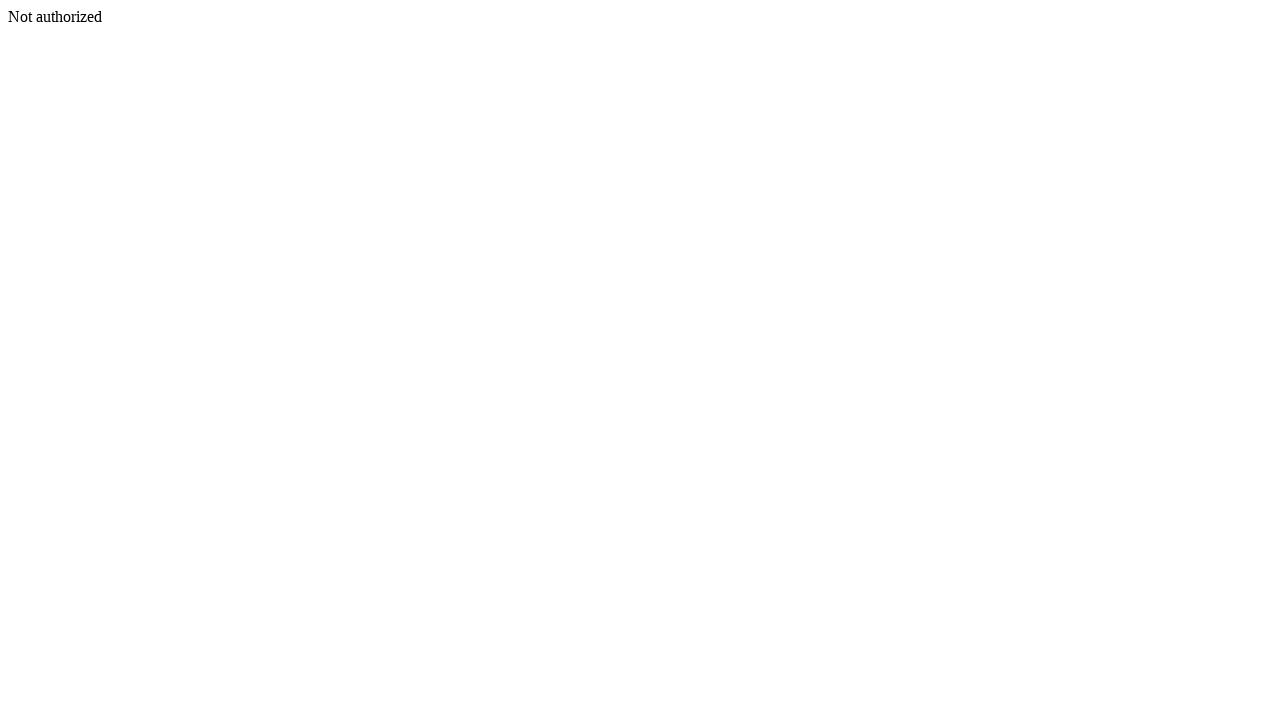

Successfully navigated to Basic Auth page (URL verified)
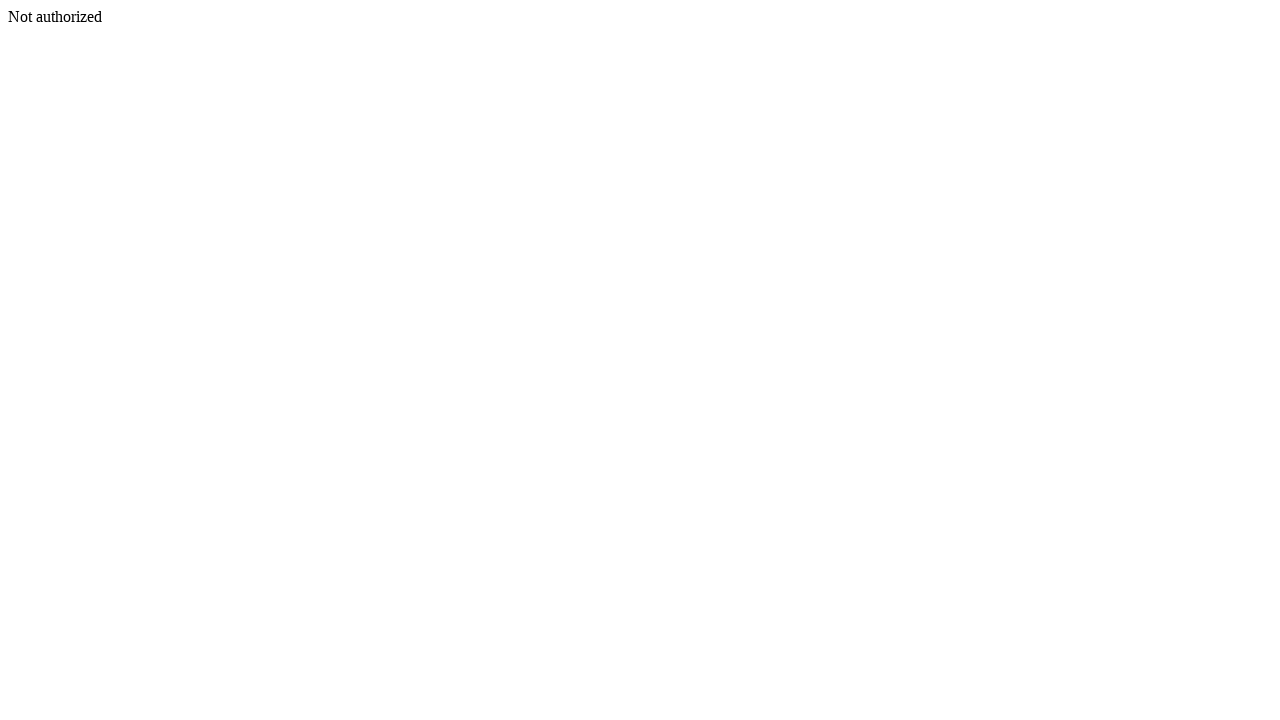

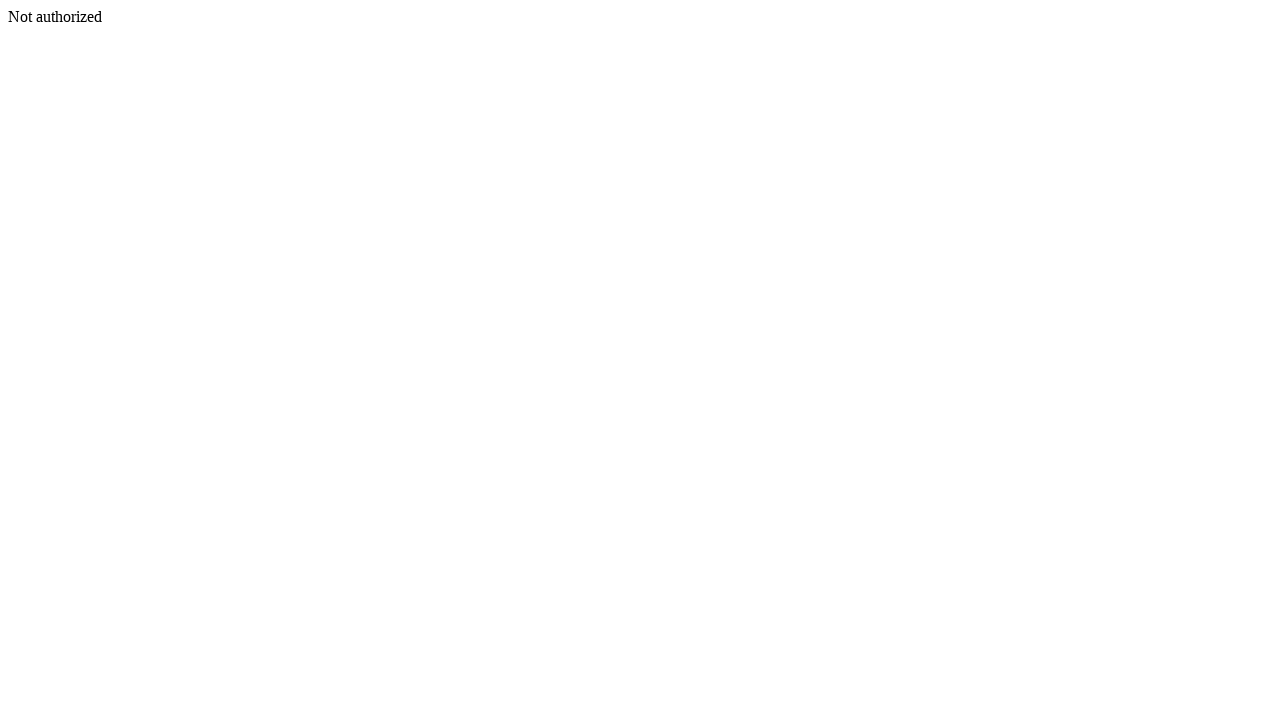